Tests a registration form by filling in required fields (first name, last name, email) and submitting the form, then verifies successful registration message is displayed.

Starting URL: http://suninjuly.github.io/registration1.html

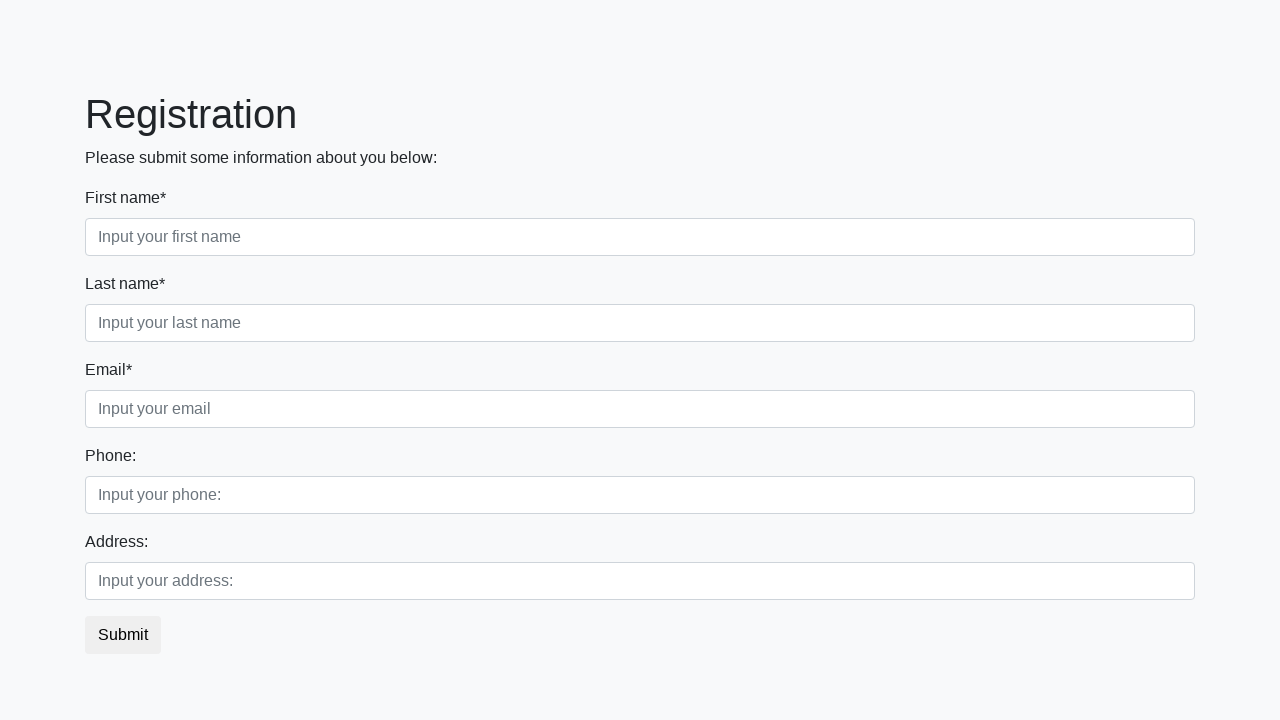

Filled first name field with 'Ivan' on input.first:required
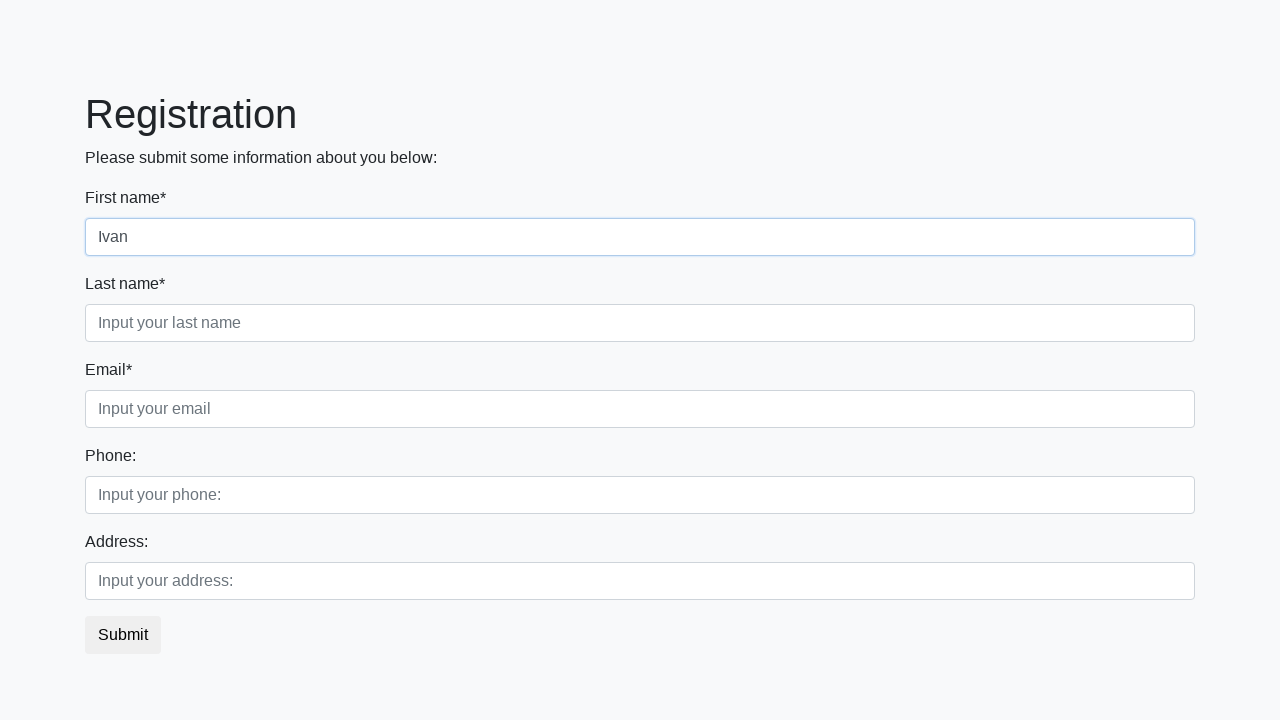

Filled last name field with 'Petrov' on input.second:required
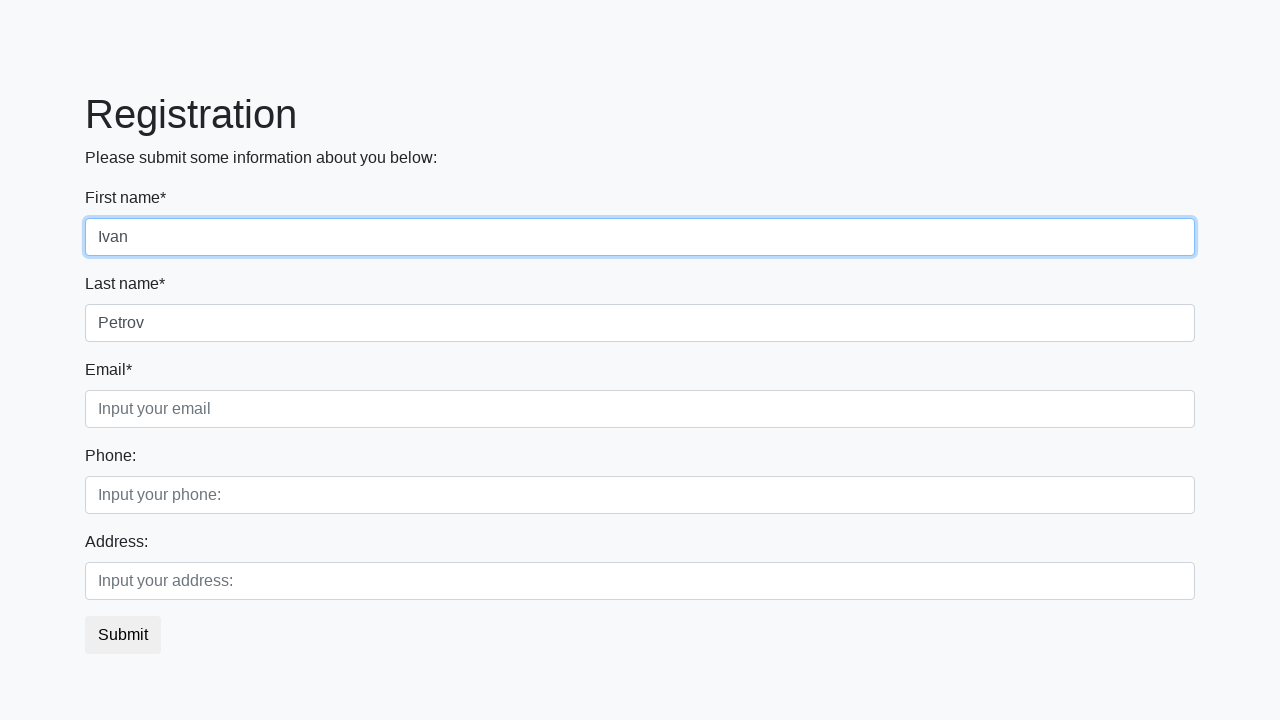

Filled email field with 'Test@gmail.com' on input.third:required
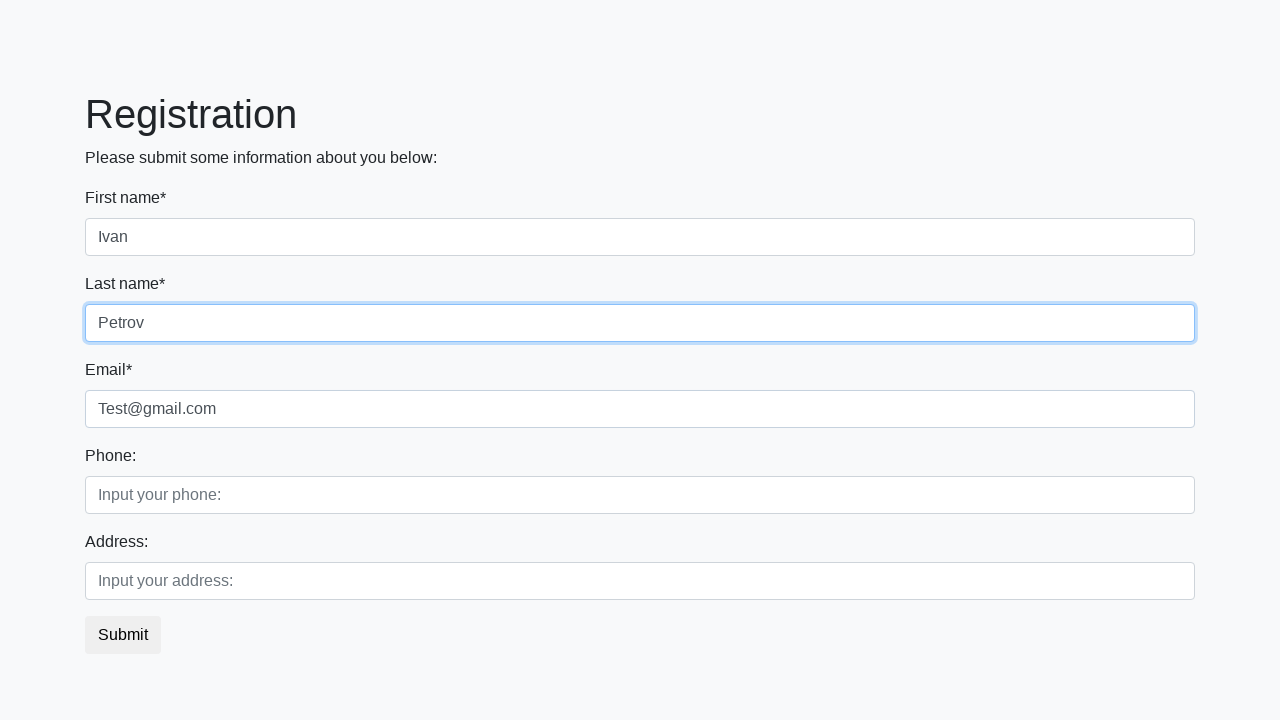

Clicked submit button to register at (123, 635) on button.btn
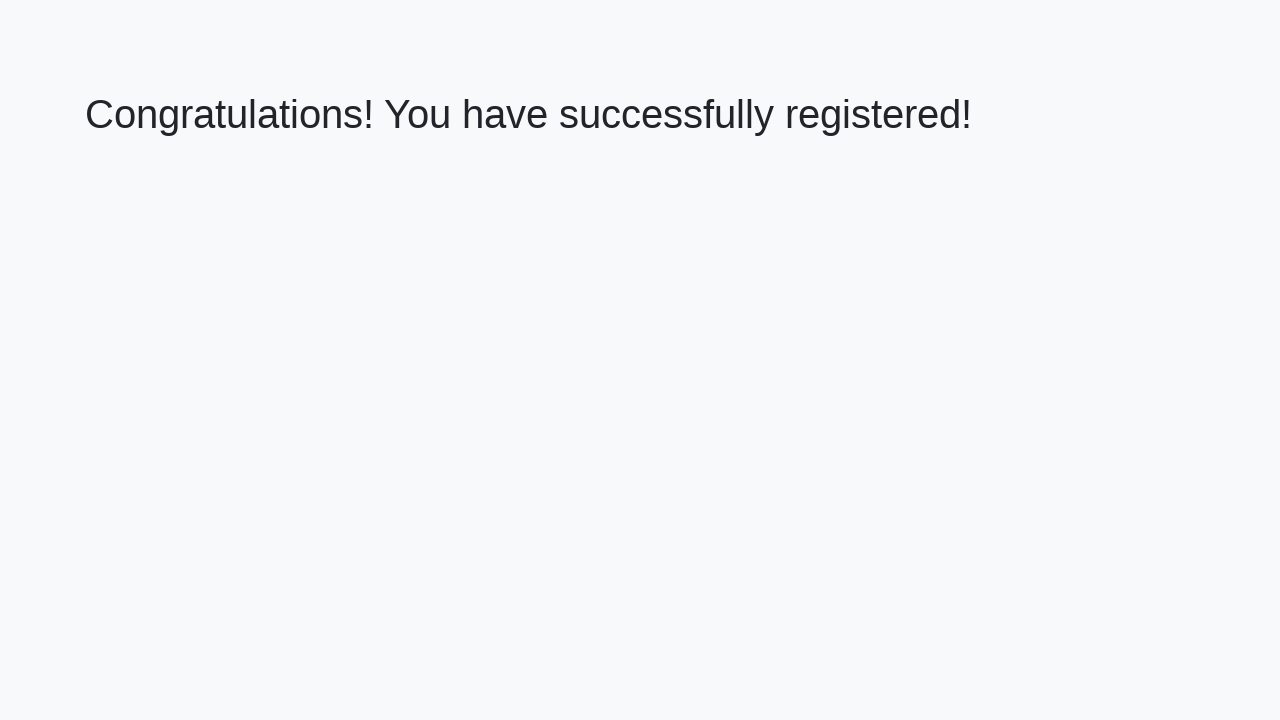

Registration page loaded with success message
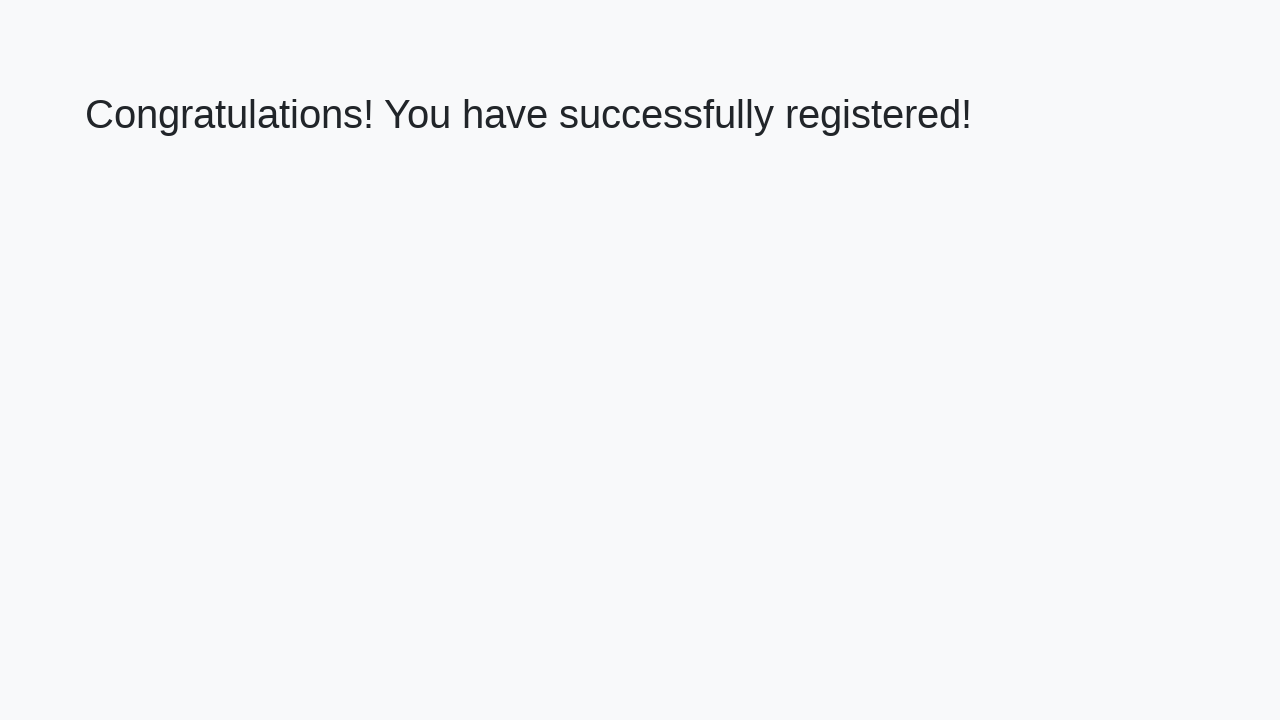

Retrieved success message text
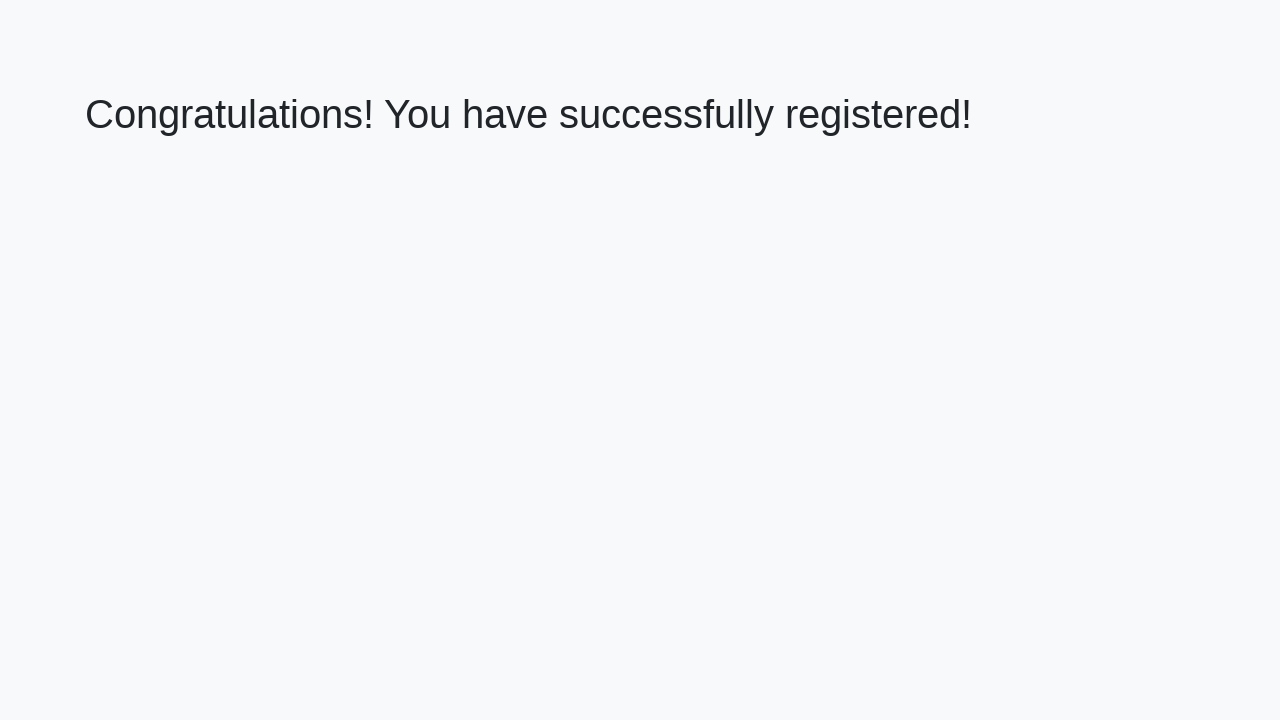

Verified successful registration message is displayed
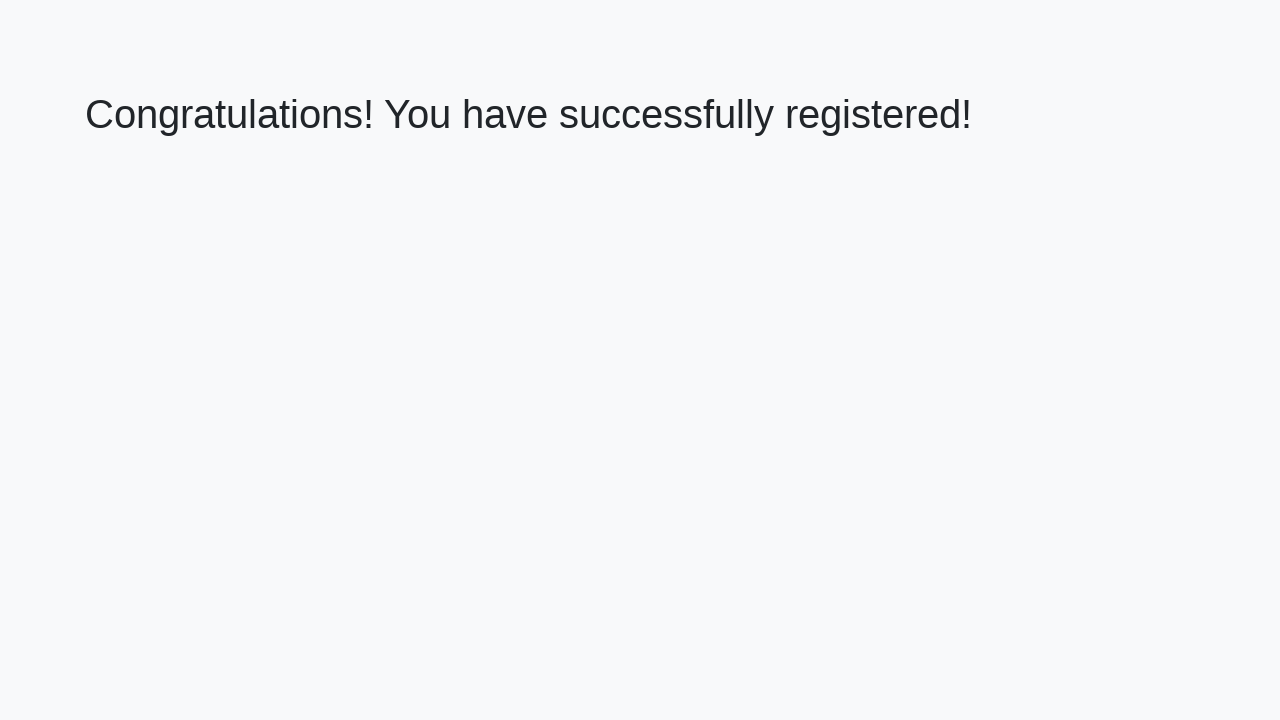

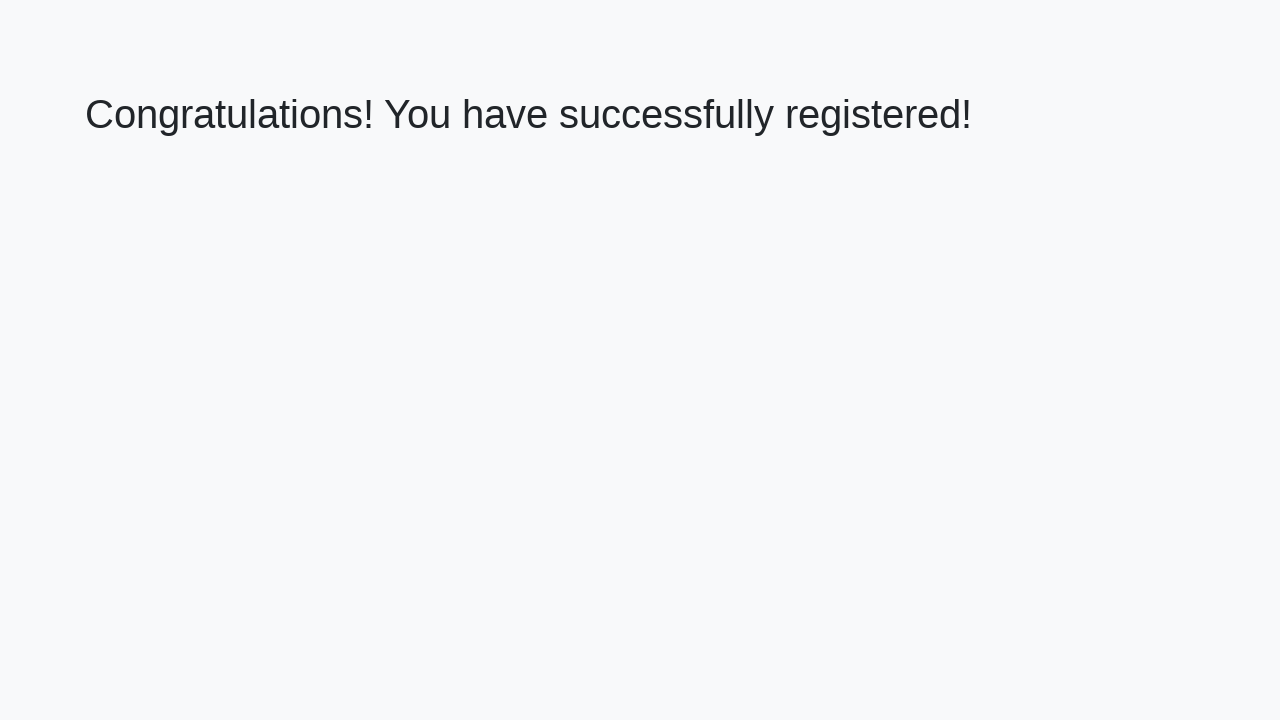